Tests drag-and-drop sortable functionality by dragging an item from one position to another within a sortable list on a demo practice page.

Starting URL: https://www.globalsqa.com/demoSite/practice/sortable/connect-lists.html

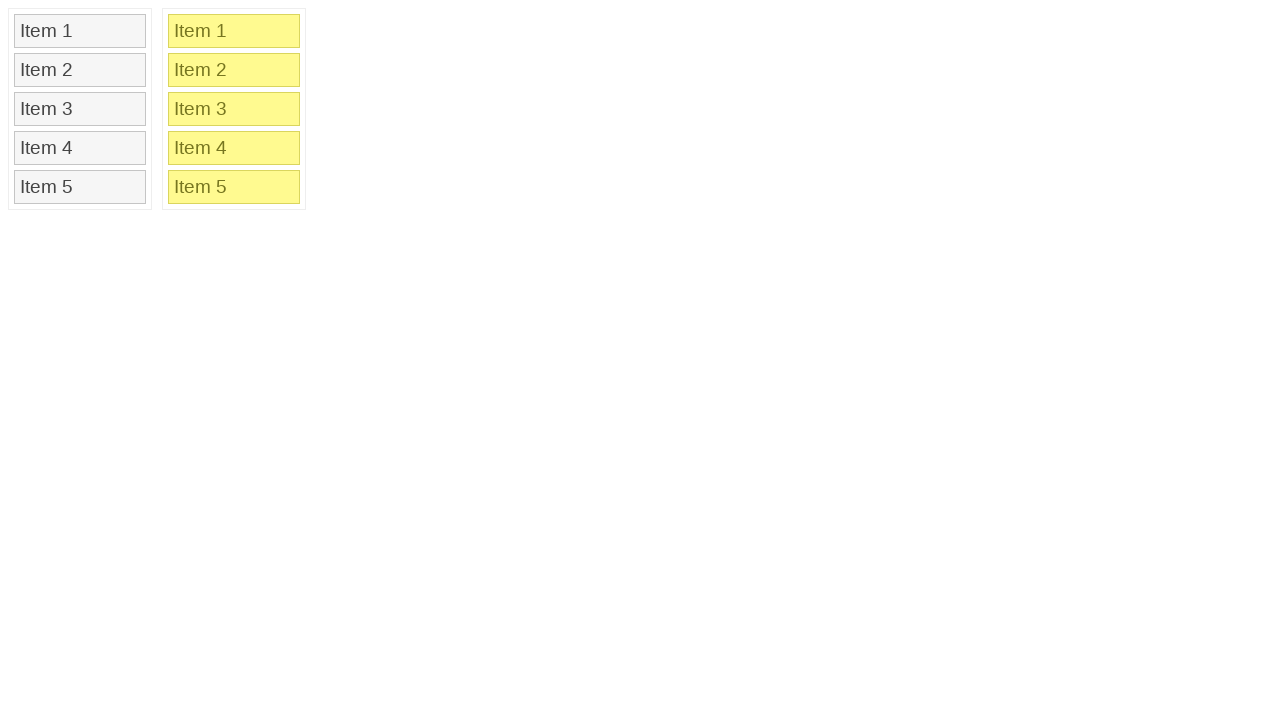

Waited for first sortable list to load
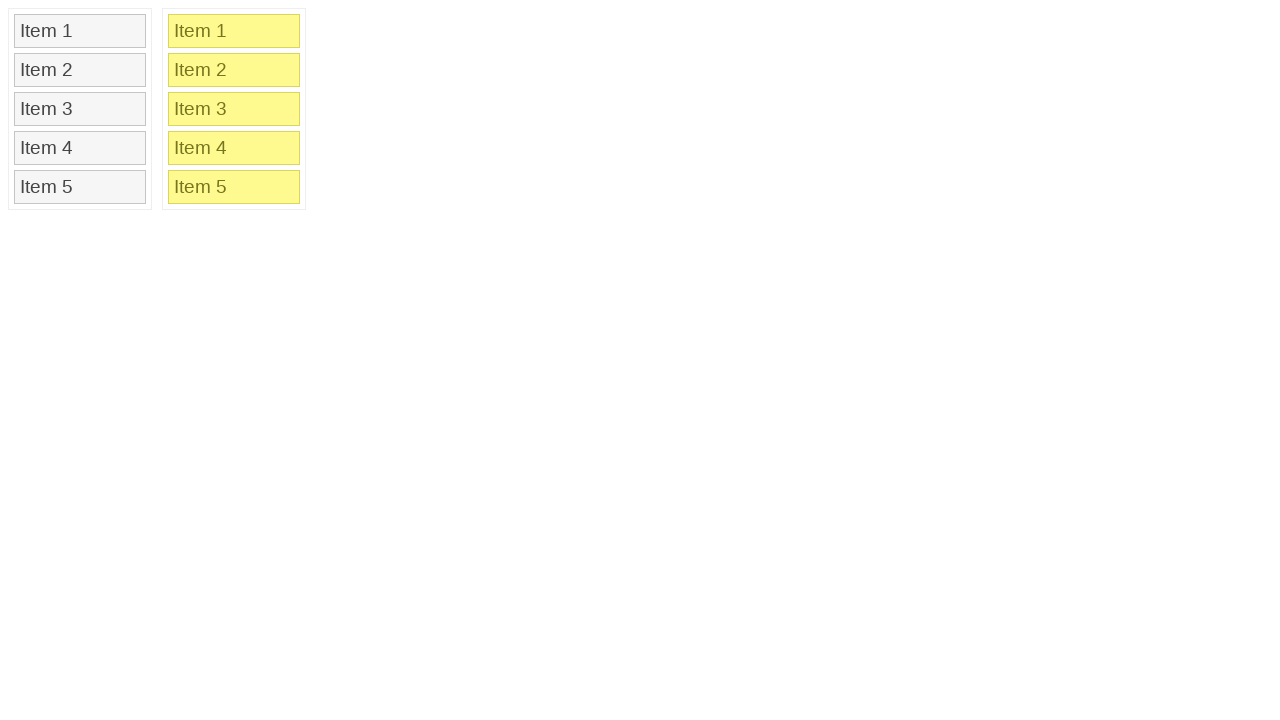

Waited for second sortable list to load
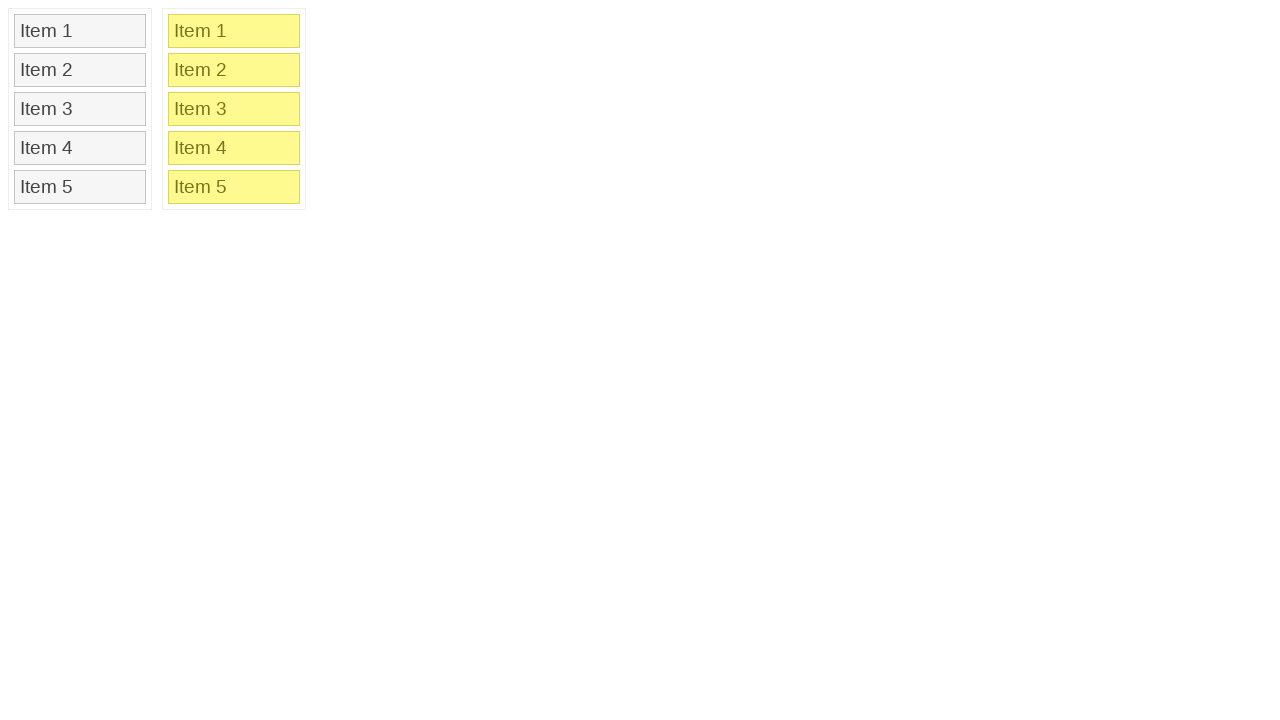

Located source element (item 2 at index 1) in sortable list 1
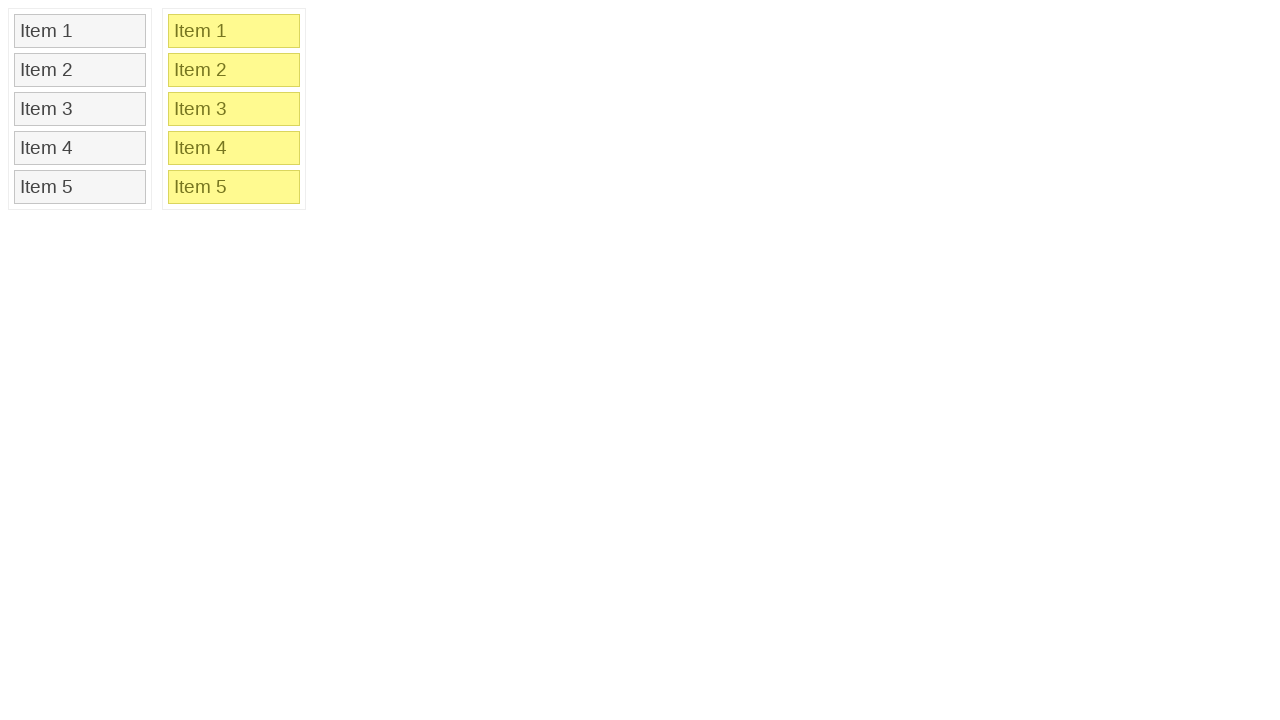

Located target element (item 4 at index 3) in sortable list 1
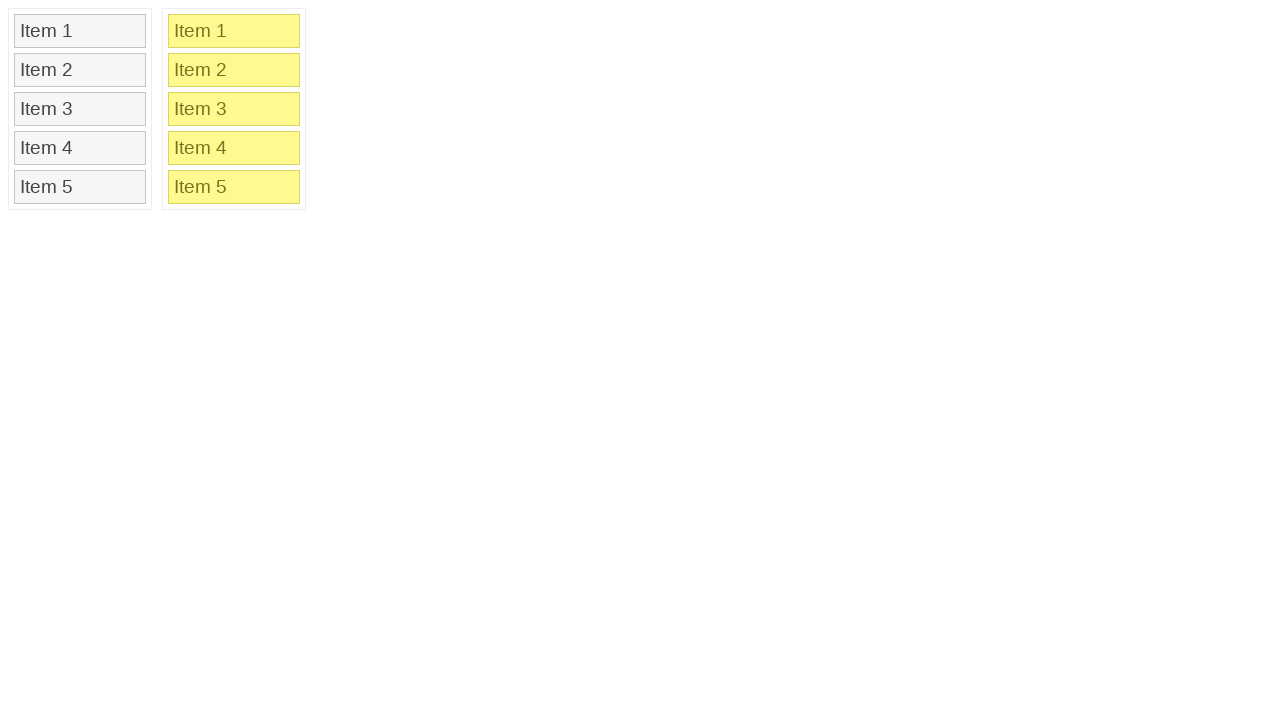

Dragged item 2 to position of item 4 in sortable list 1 at (80, 148)
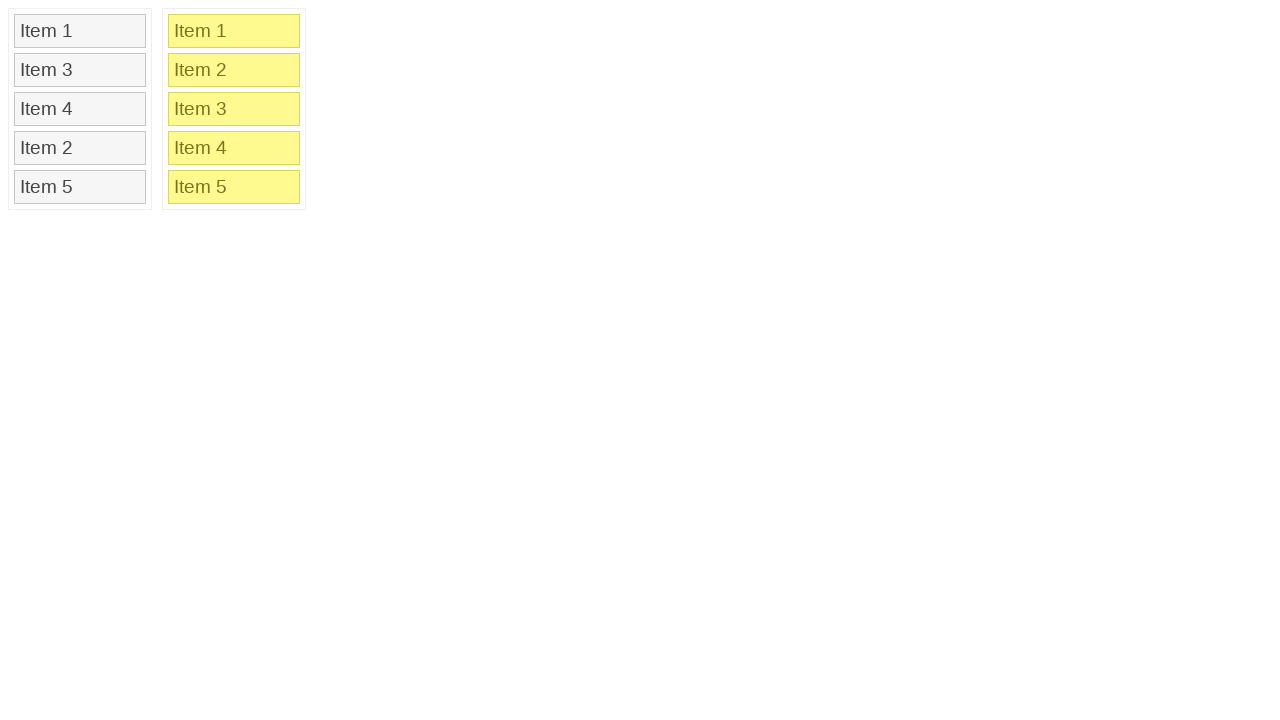

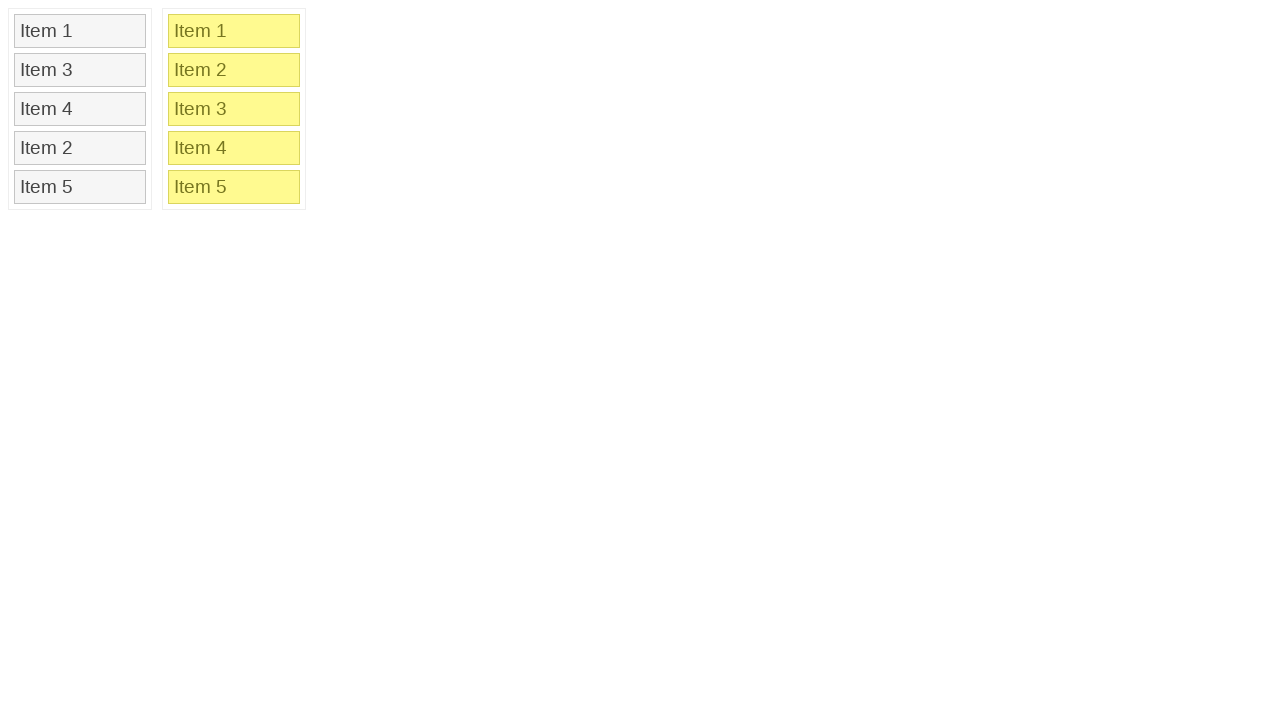